Tests a polynomial roots calculator by entering a quadratic equation (x^2+4x+3) and clicking the submit button to calculate the roots

Starting URL: https://www.mathportal.org/calculators/polynomials-solvers/polynomial-roots-calculator.php

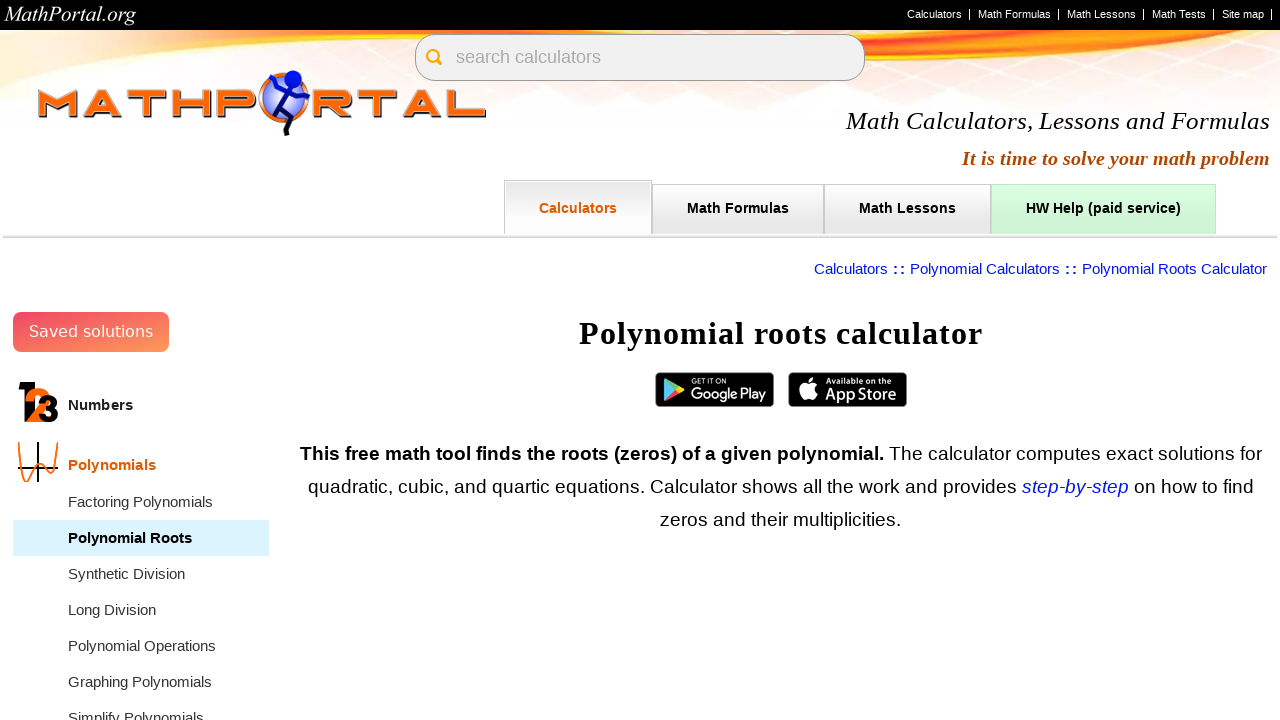

Filled polynomial equation field with 'x^2+4x+3' on #val1
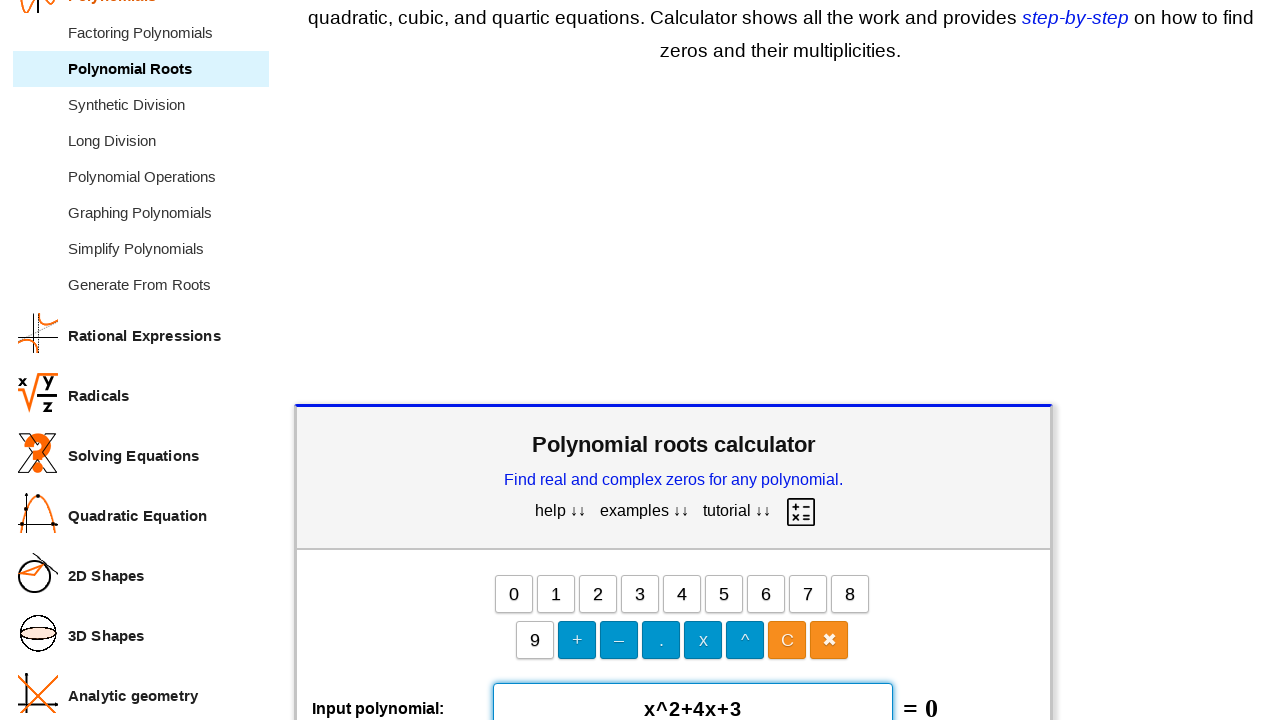

Clicked submit button to calculate polynomial roots at (674, 361) on #submitButton
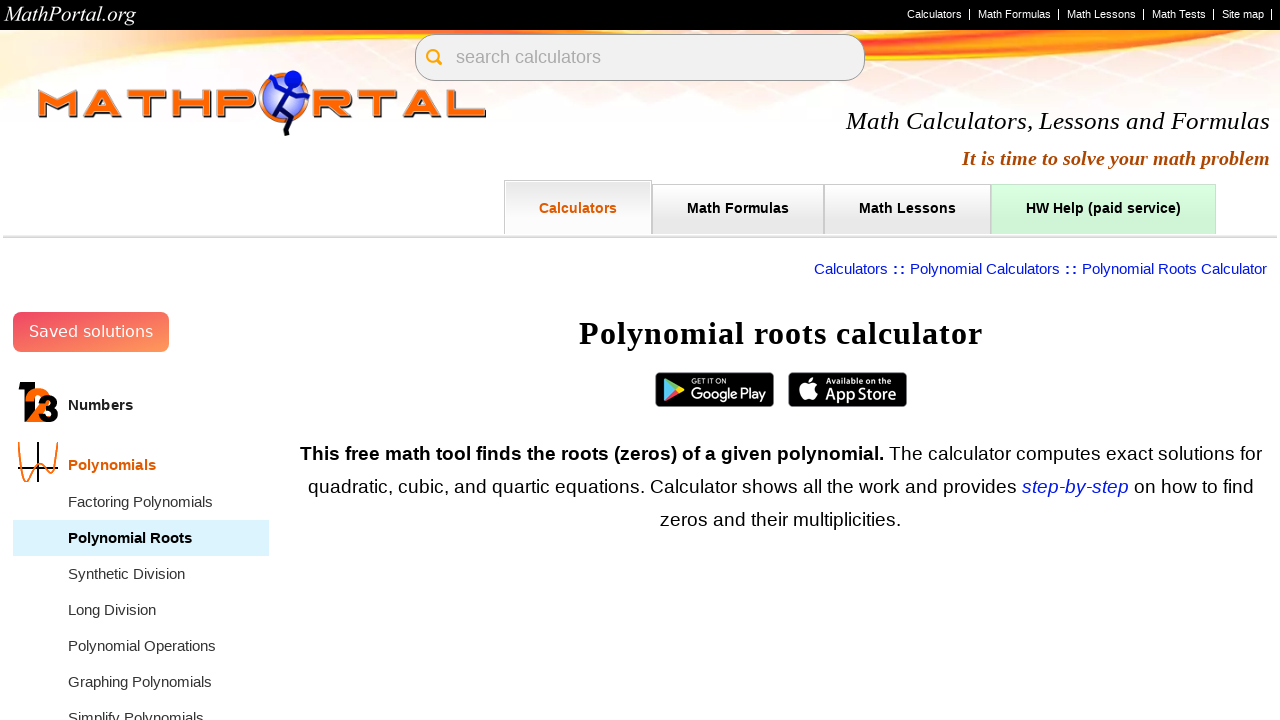

Results appeared on the page
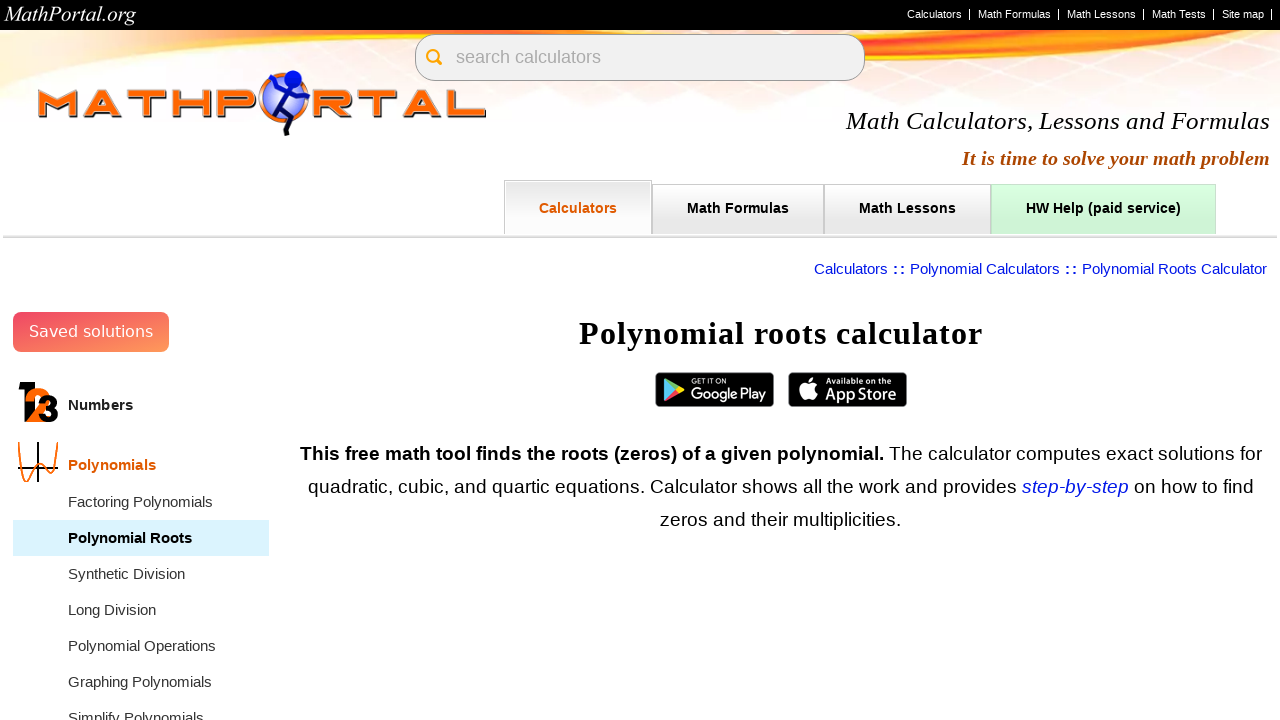

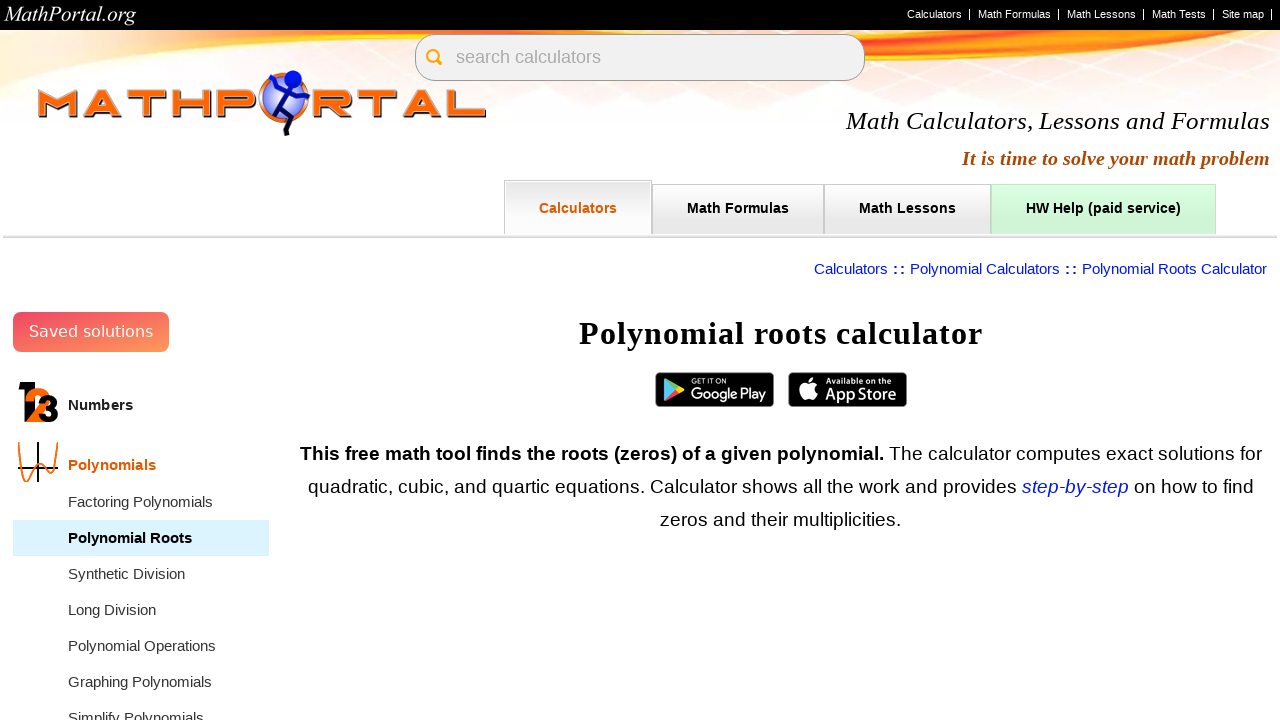